Tests marking all todo items as completed using the toggle all checkbox.

Starting URL: https://demo.playwright.dev/todomvc

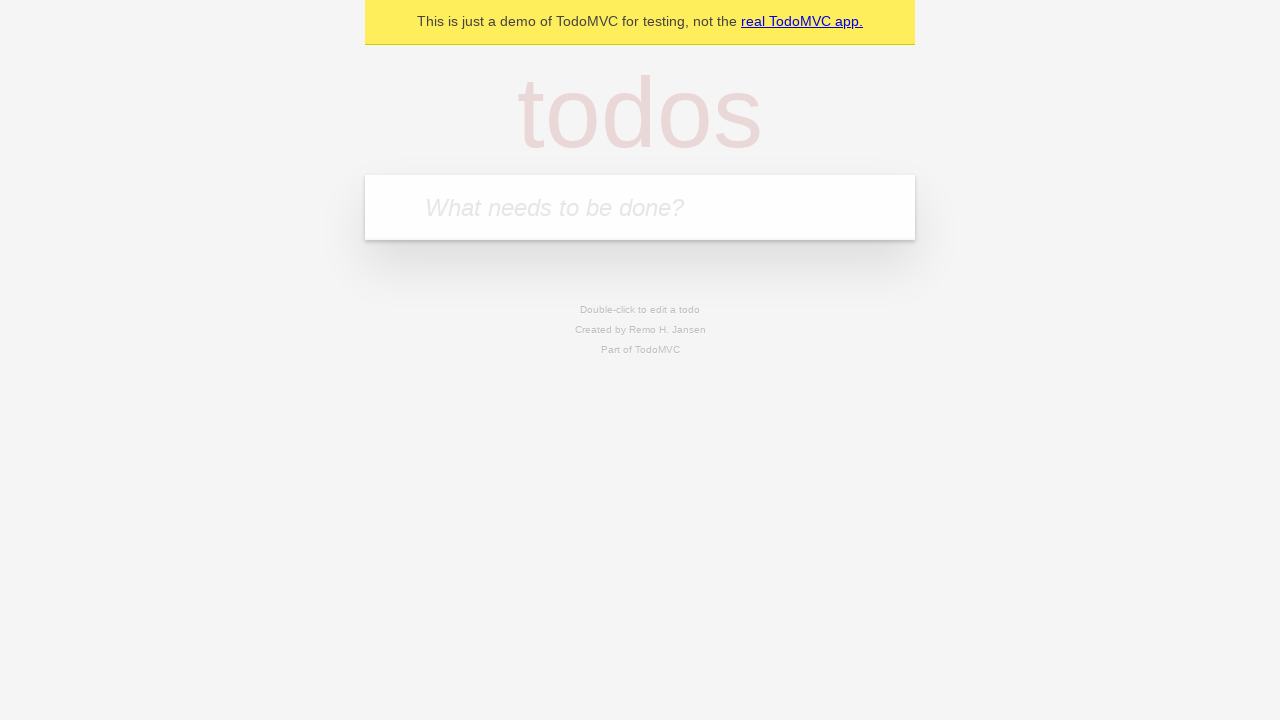

Filled todo input with 'buy some cheese' on internal:attr=[placeholder="What needs to be done?"i]
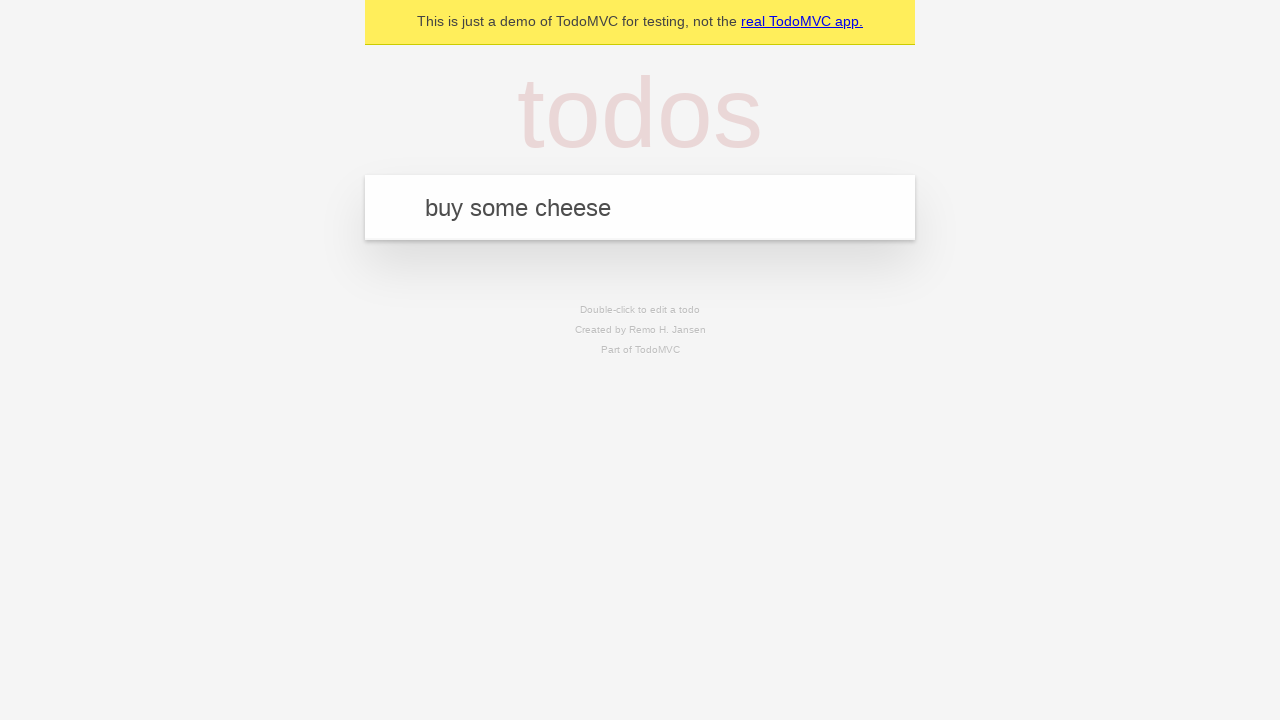

Pressed Enter to add first todo item on internal:attr=[placeholder="What needs to be done?"i]
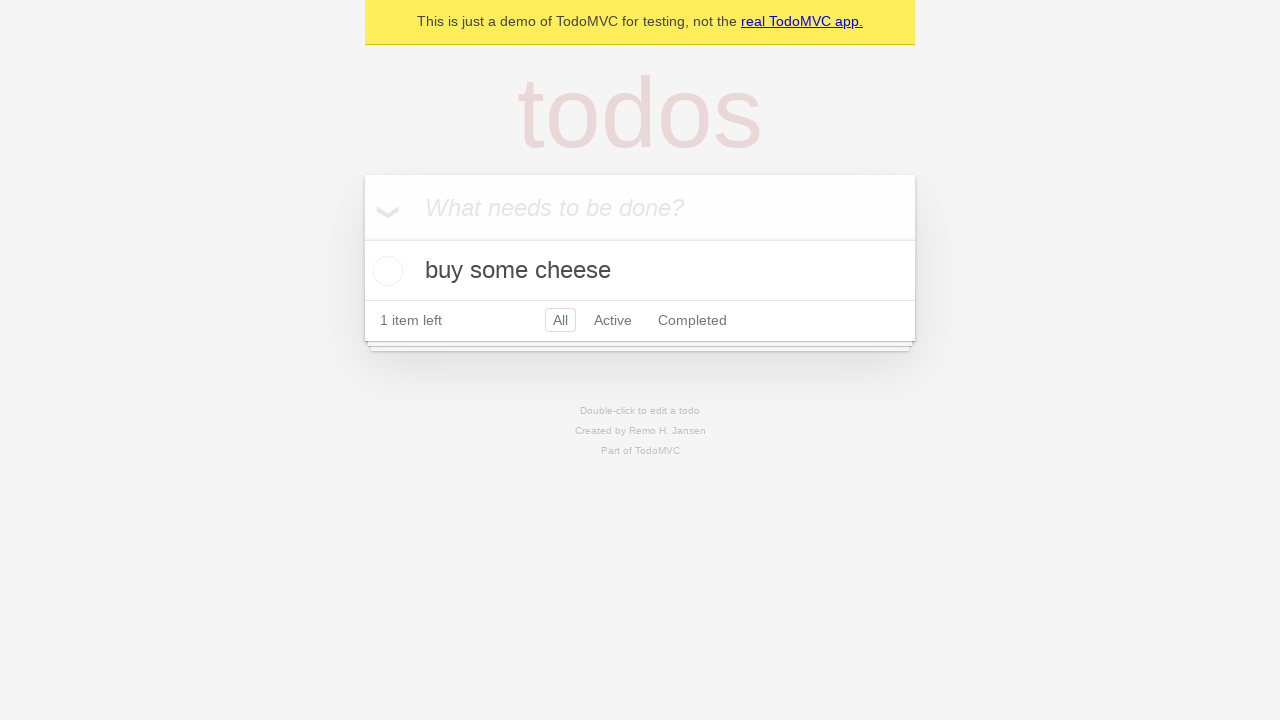

Filled todo input with 'feed the cat' on internal:attr=[placeholder="What needs to be done?"i]
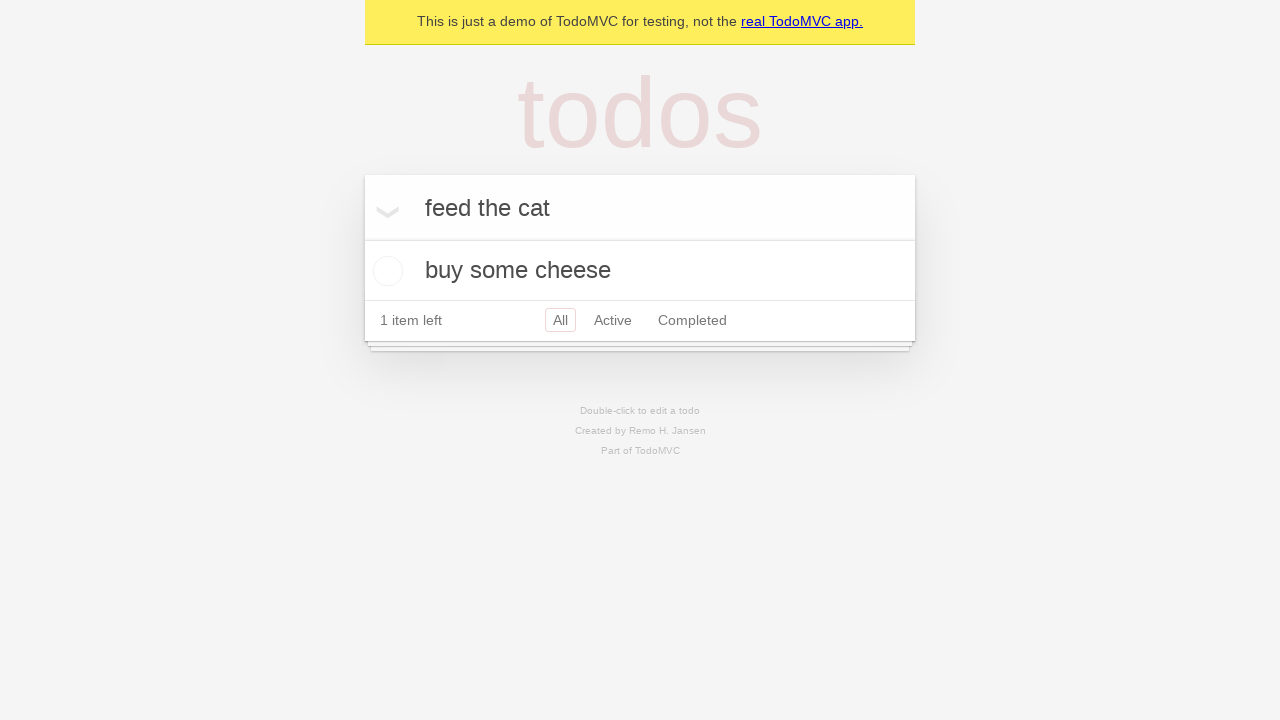

Pressed Enter to add second todo item on internal:attr=[placeholder="What needs to be done?"i]
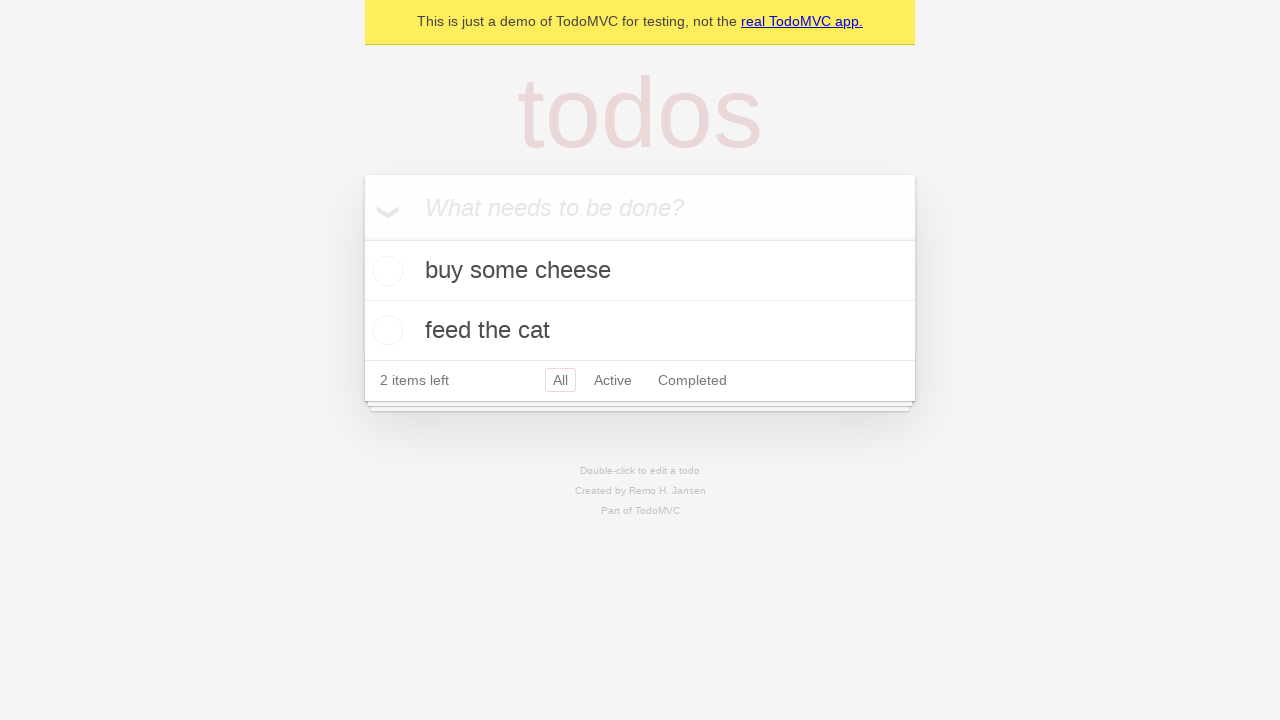

Filled todo input with 'book a doctors appointment' on internal:attr=[placeholder="What needs to be done?"i]
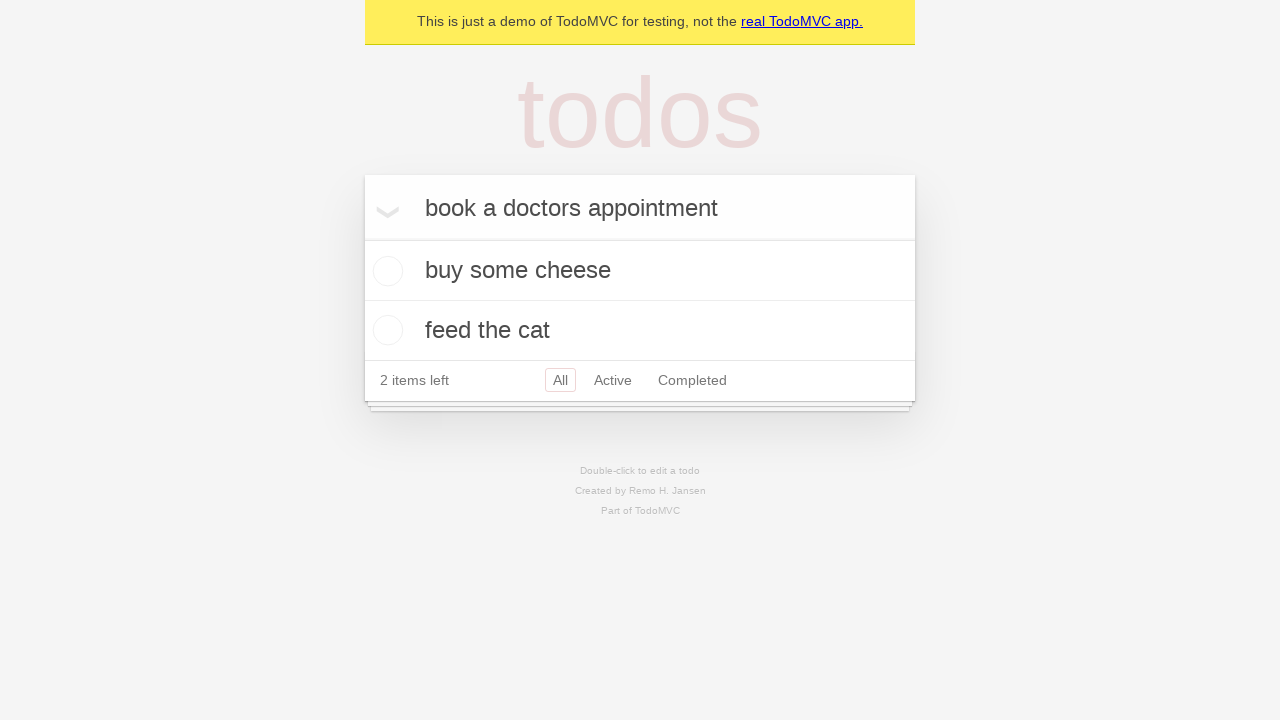

Pressed Enter to add third todo item on internal:attr=[placeholder="What needs to be done?"i]
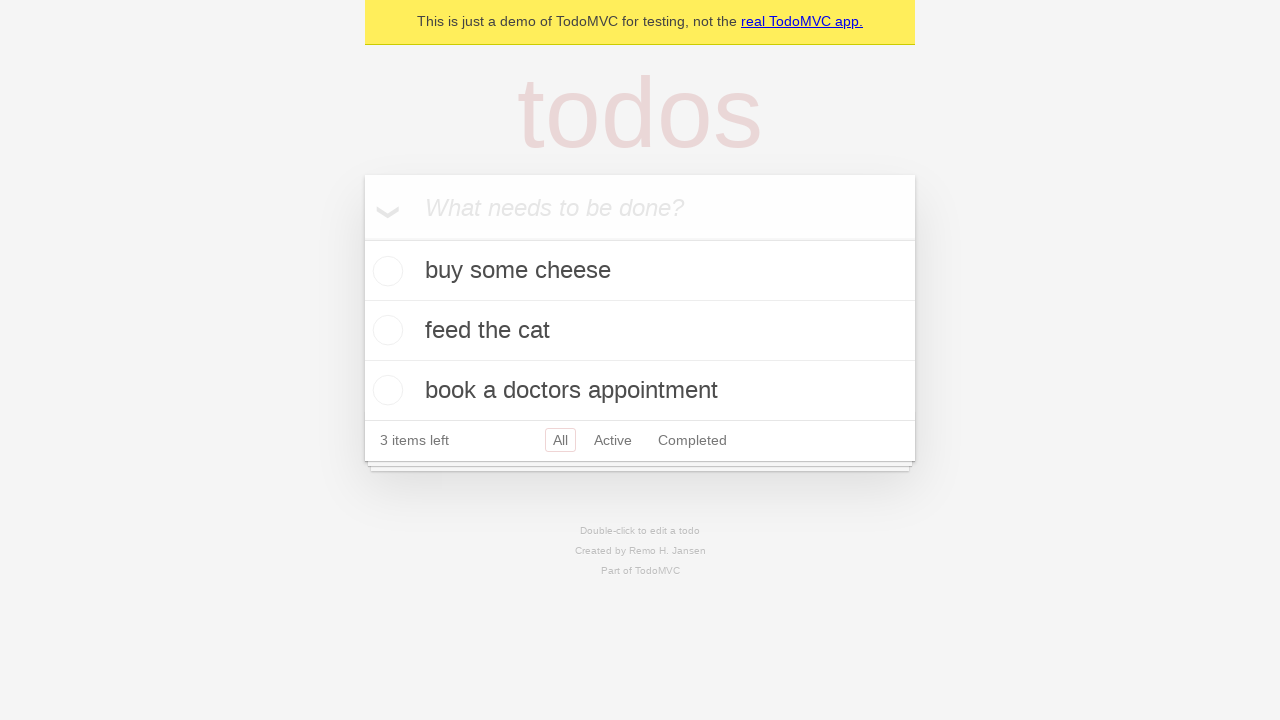

Clicked 'Mark all as complete' checkbox to toggle all items as completed at (362, 238) on internal:label="Mark all as complete"i
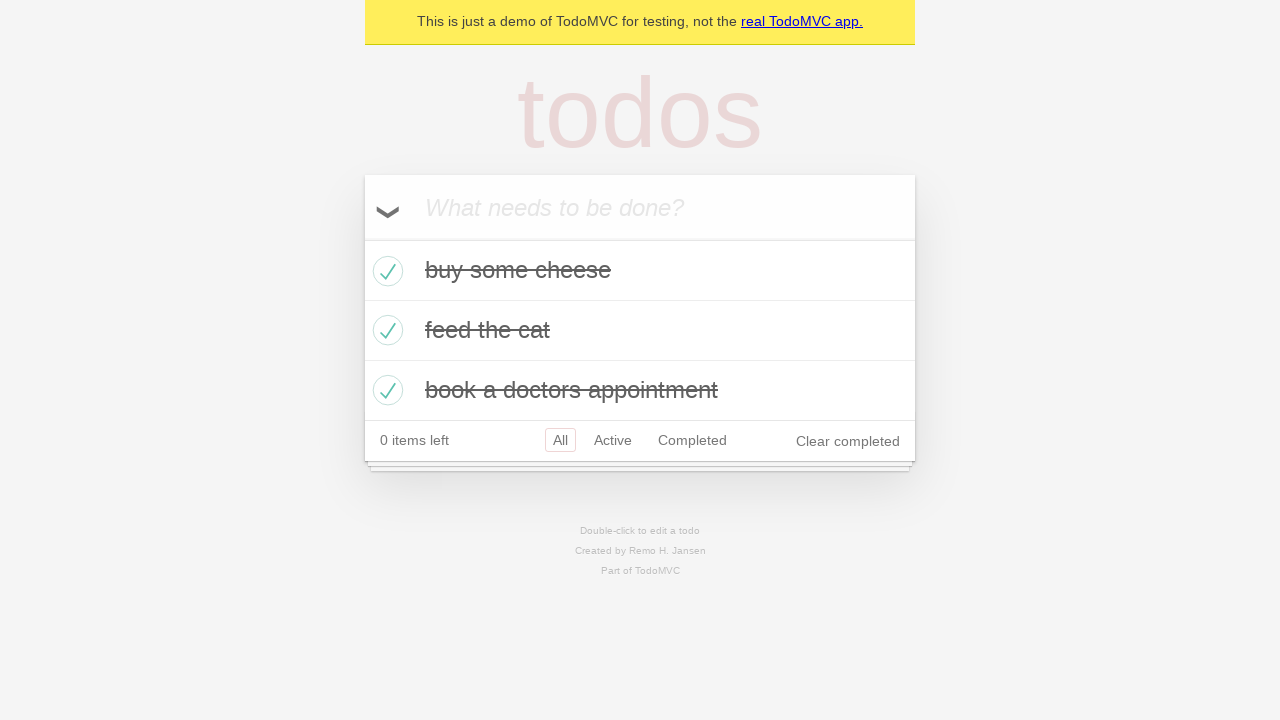

Verified that all todo items have the completed class
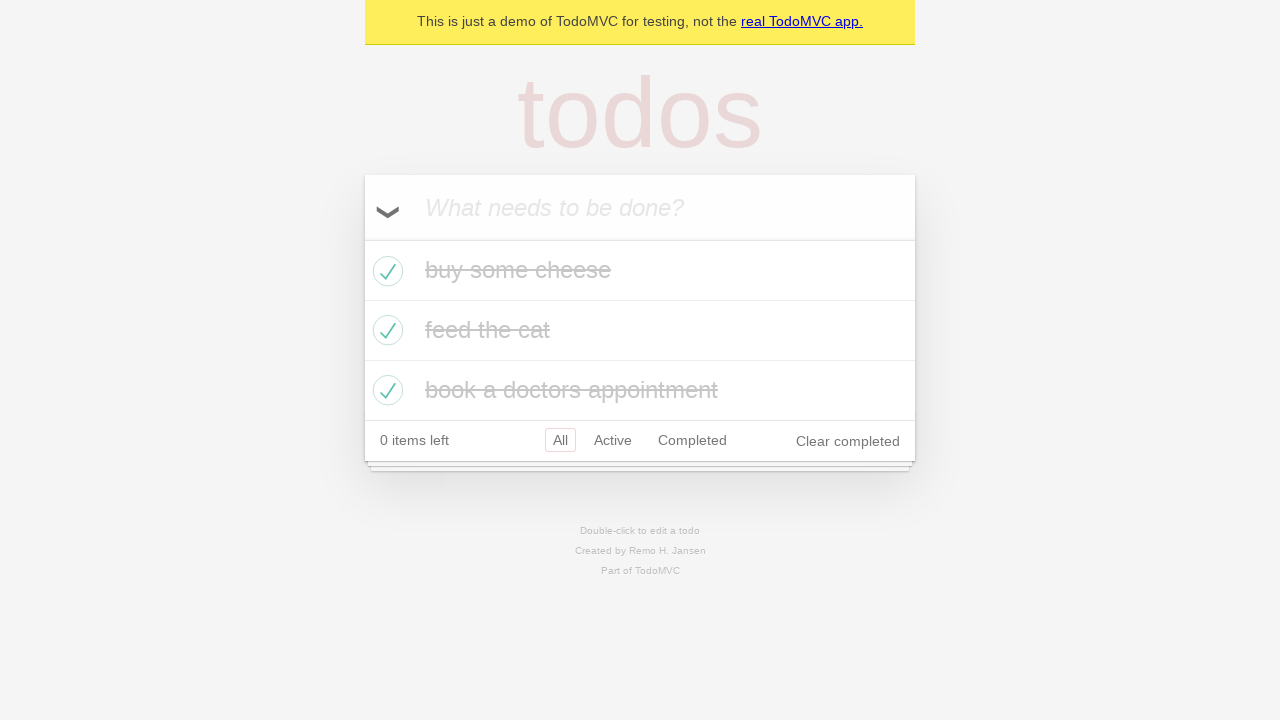

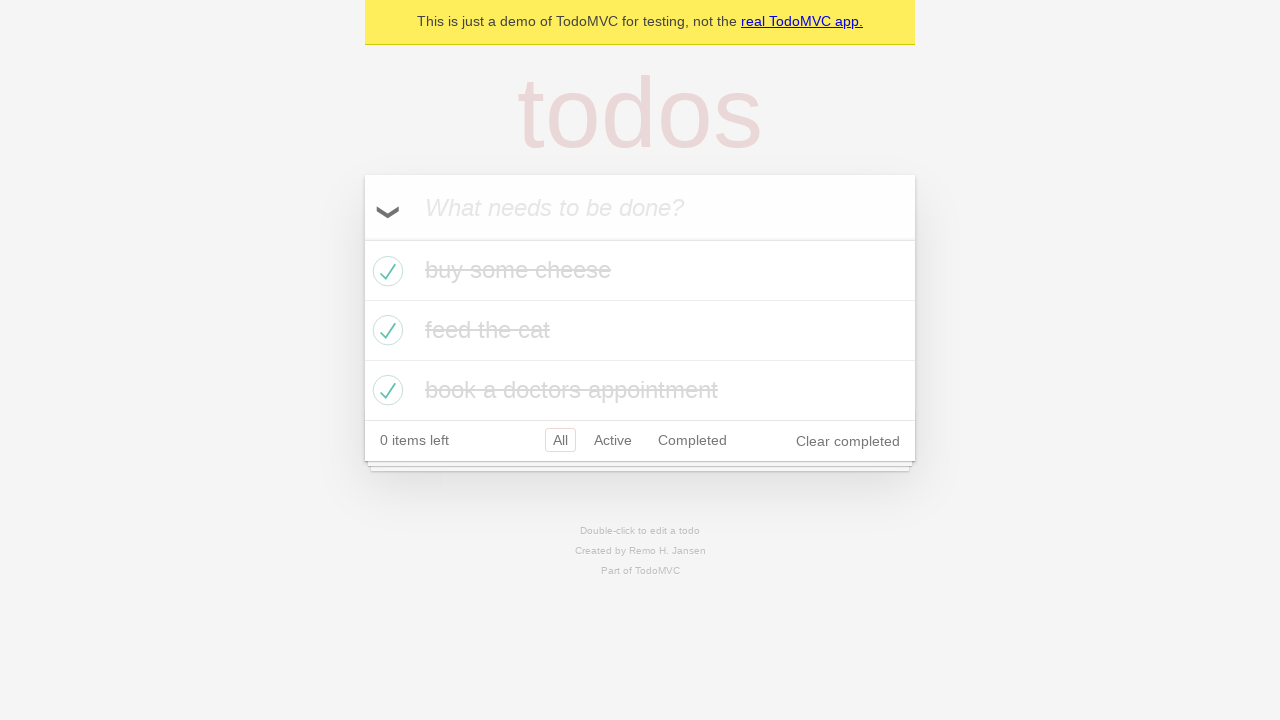